Tests checkbox interaction by finding all checkboxes on the page and clicking each one sequentially to select them all.

Starting URL: https://rahulshettyacademy.com/AutomationPractice/

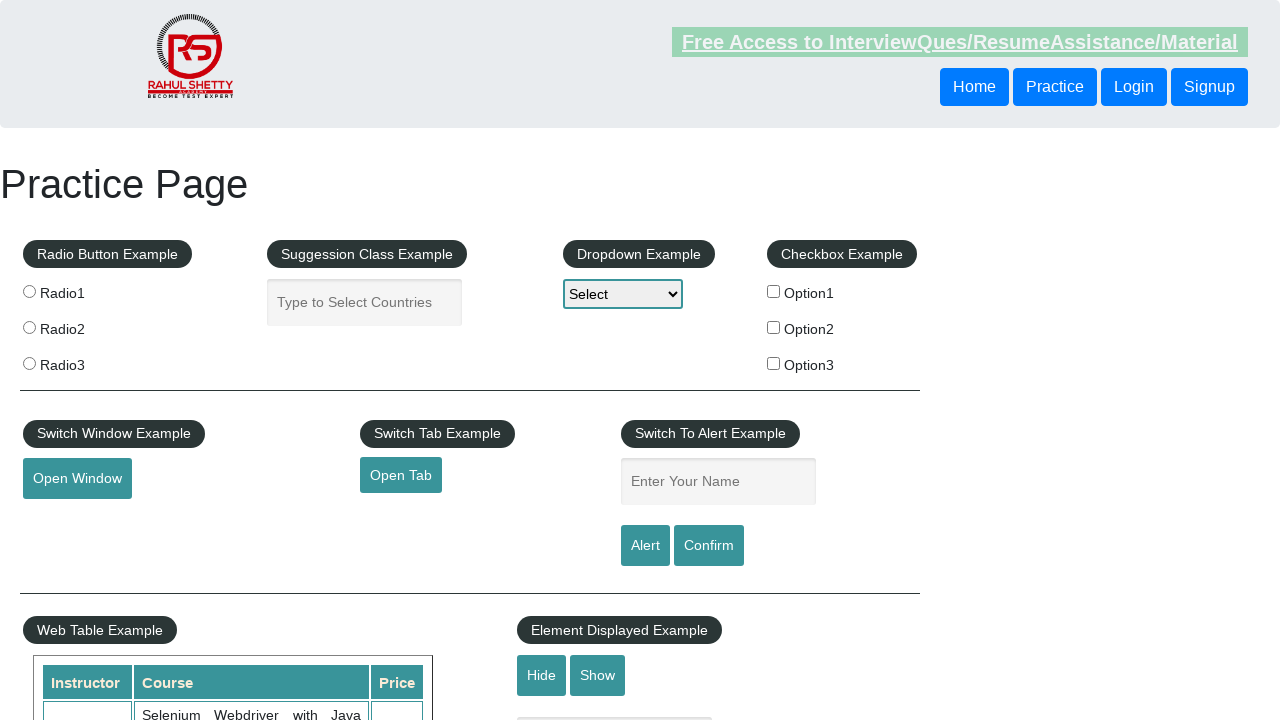

Waited for checkboxes to load on the page
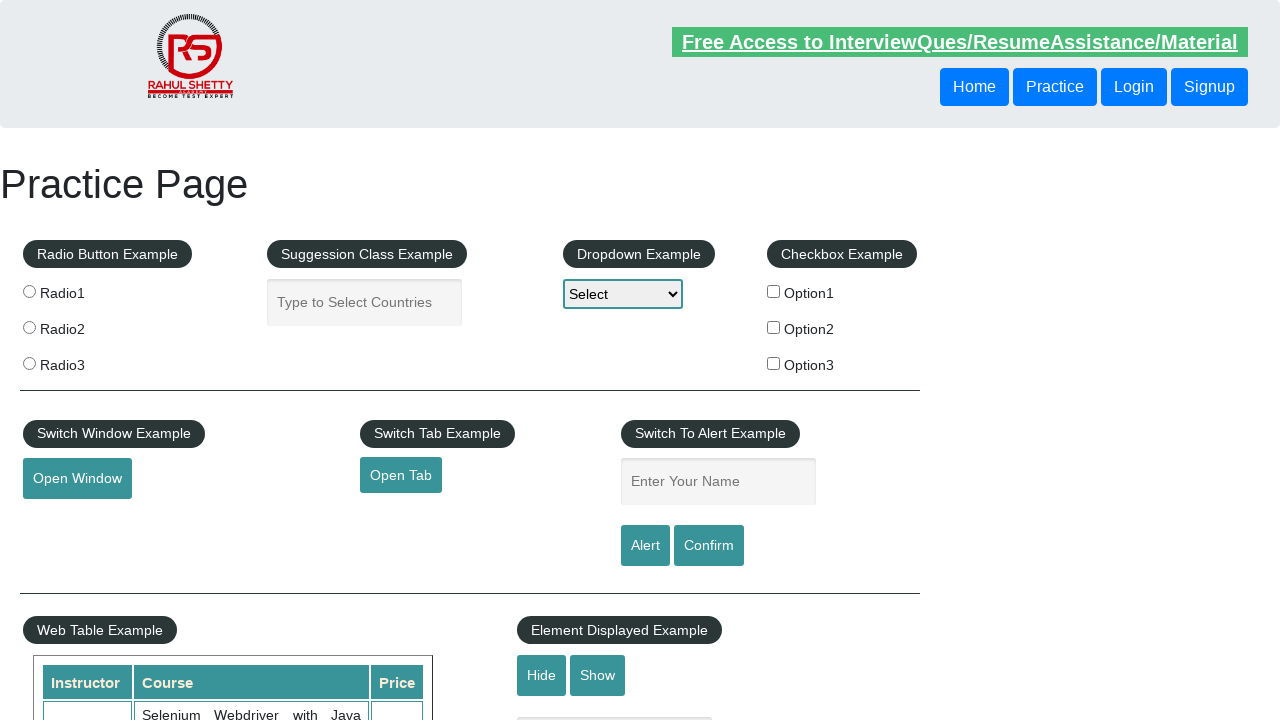

Located all checkboxes on the page
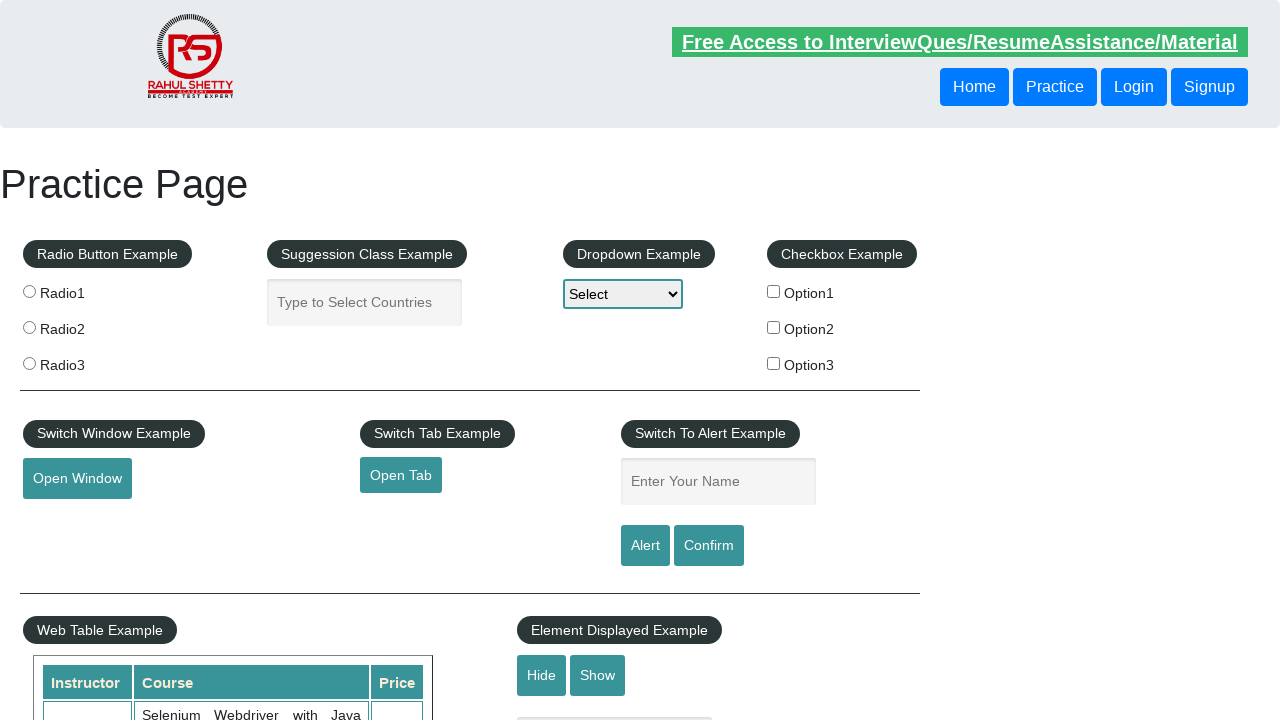

Found 3 checkboxes on the page
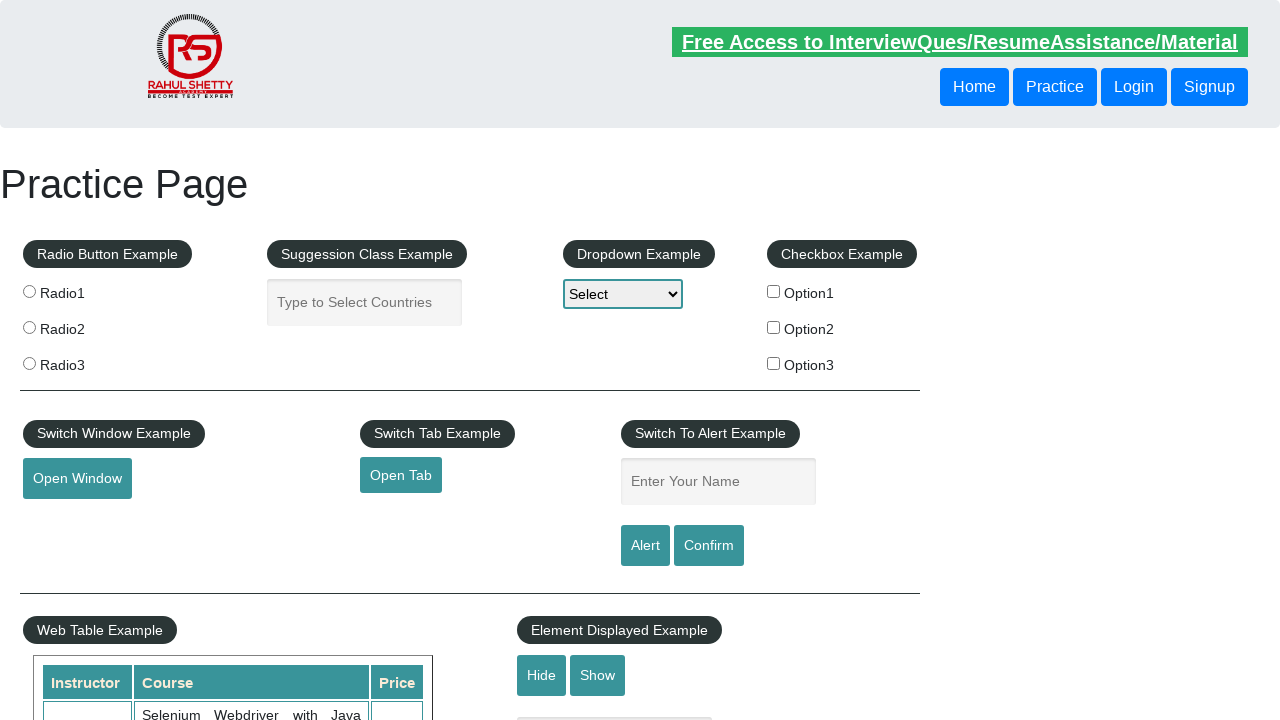

Clicked checkbox 1 of 3 at (774, 291) on input[type='checkbox'] >> nth=0
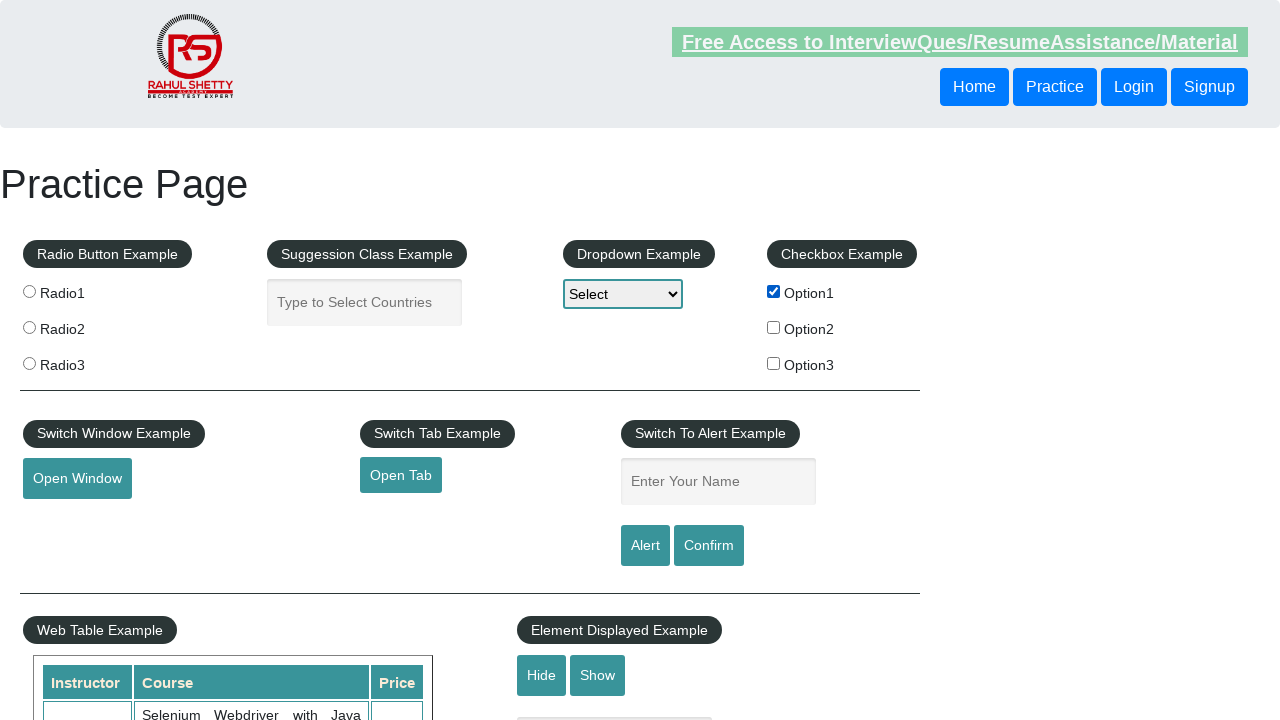

Waited 500ms after clicking checkbox 1
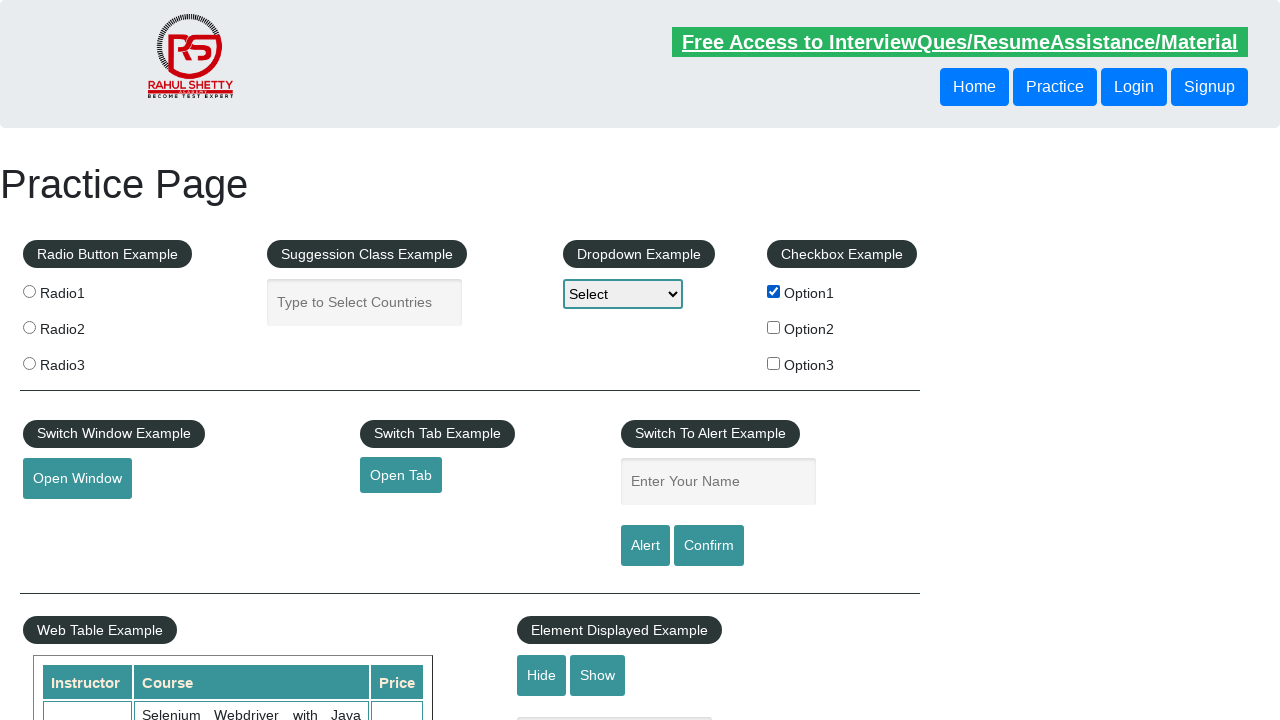

Clicked checkbox 2 of 3 at (774, 327) on input[type='checkbox'] >> nth=1
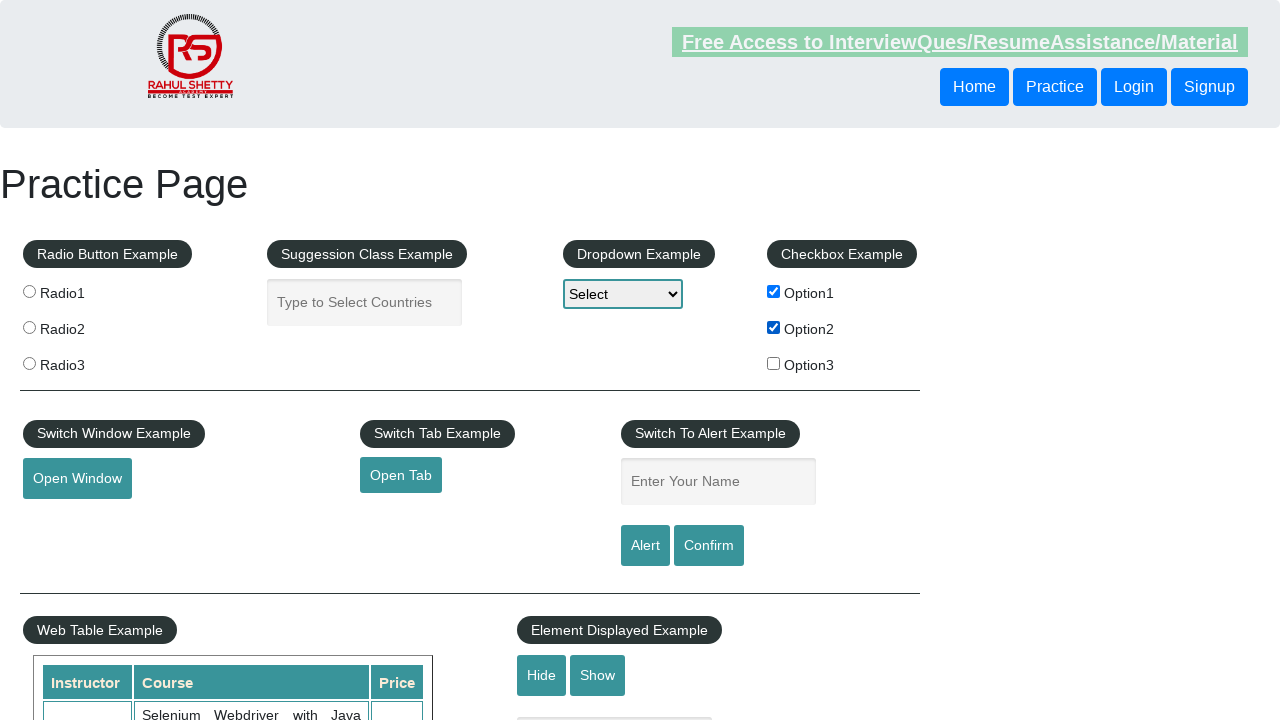

Waited 500ms after clicking checkbox 2
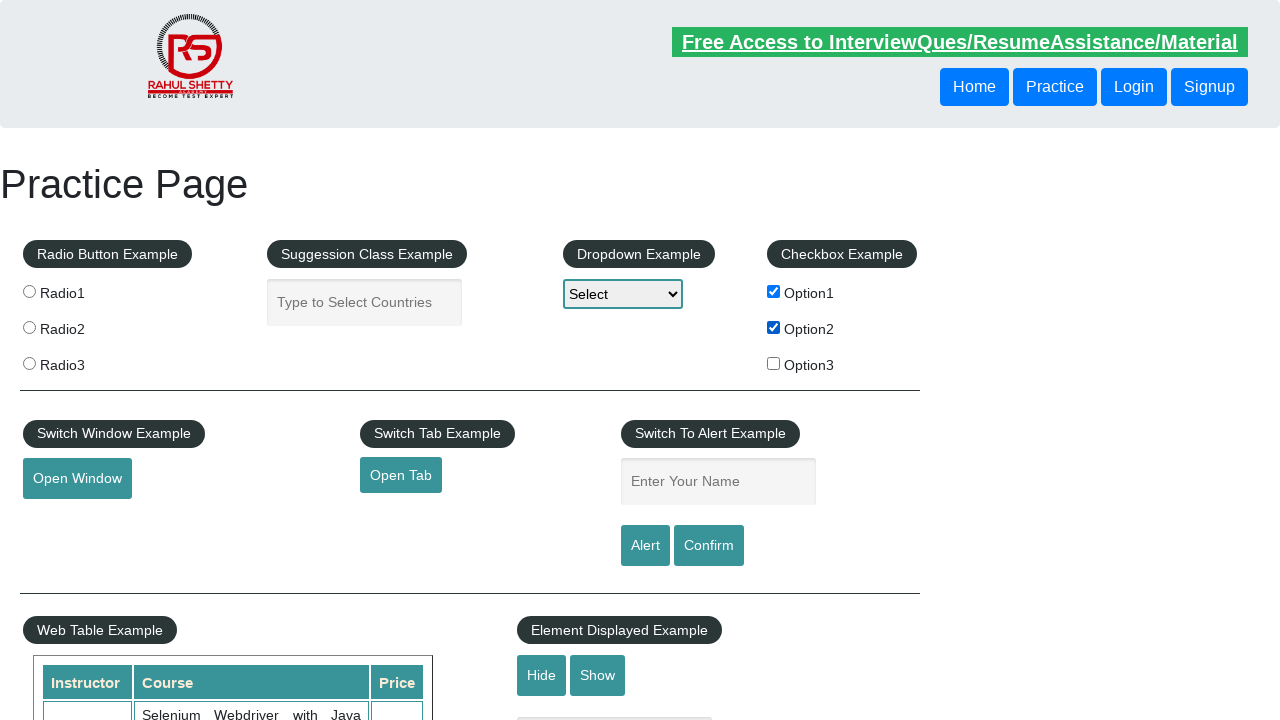

Clicked checkbox 3 of 3 at (774, 363) on input[type='checkbox'] >> nth=2
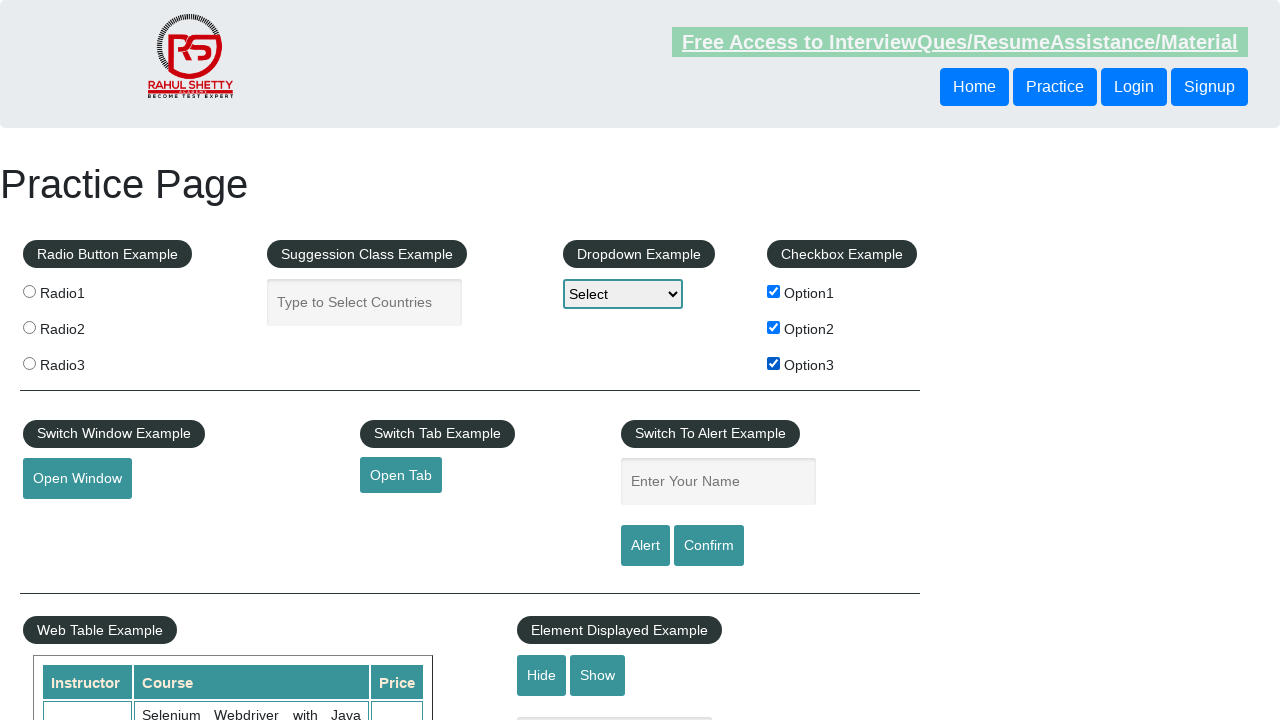

Waited 500ms after clicking checkbox 3
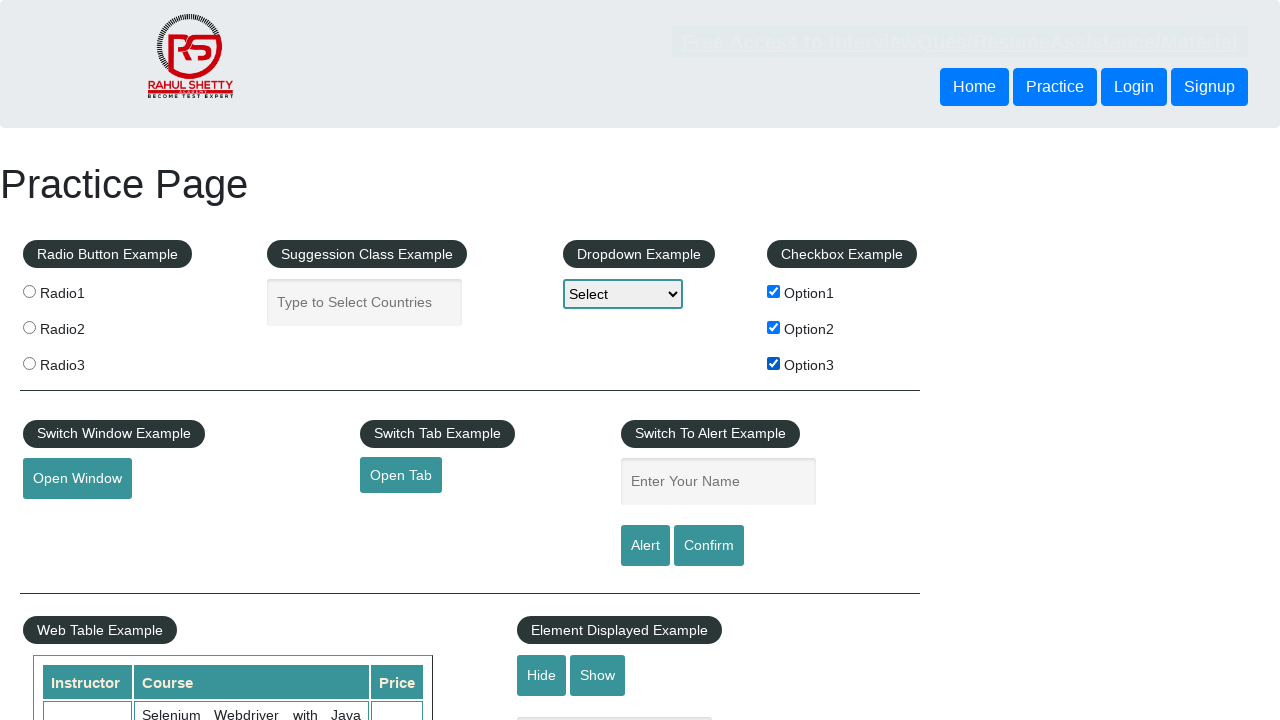

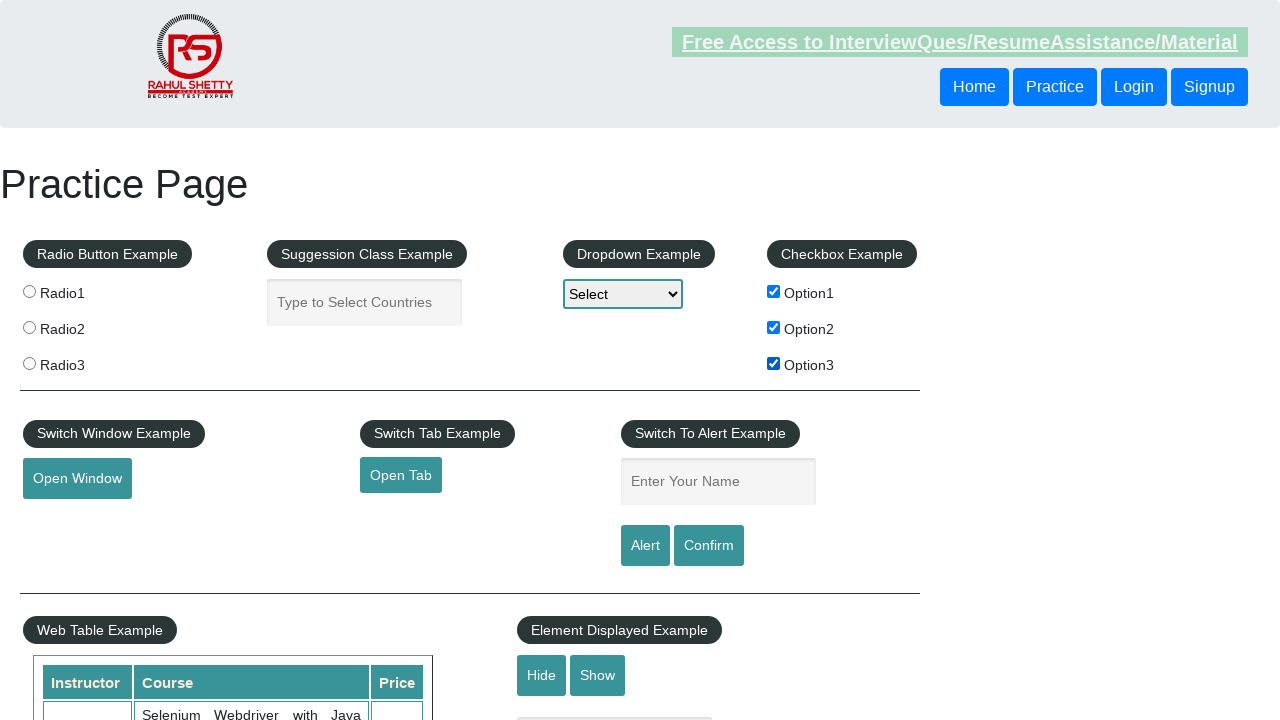